Tests handling of JavaScript alert popups by triggering different types of alerts and accepting or dismissing them

Starting URL: http://demo.automationtesting.in/Alerts.html

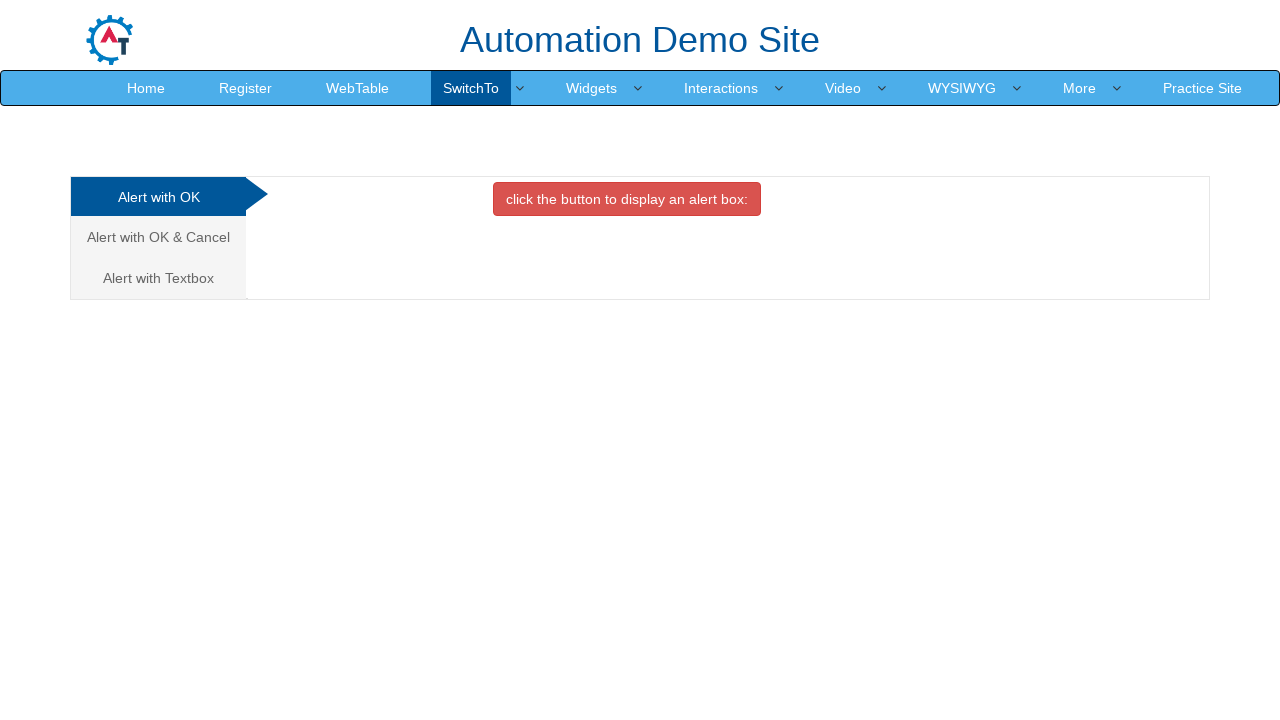

Clicked on the Cancel/OK alert tab at (158, 237) on a[href='#CancelTab']
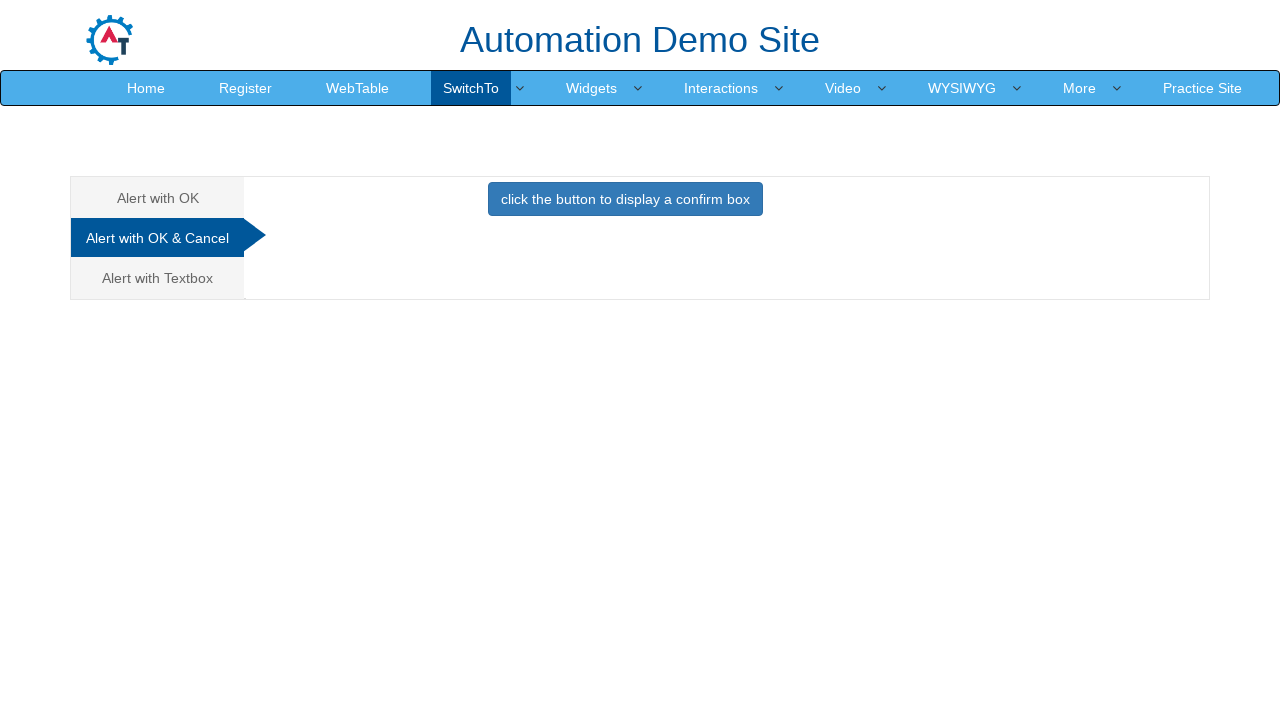

Triggered confirm box alert at (625, 199) on button[onclick='confirmbox()']
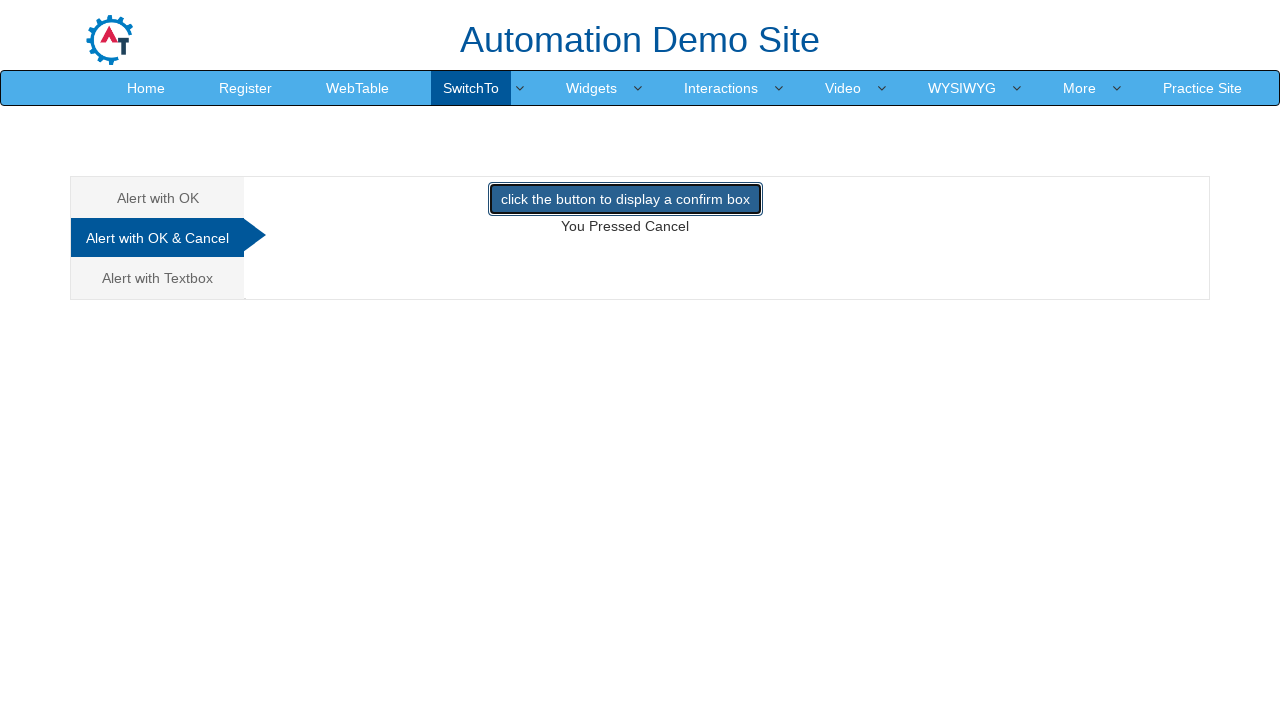

Set up dialog handler to dismiss alerts
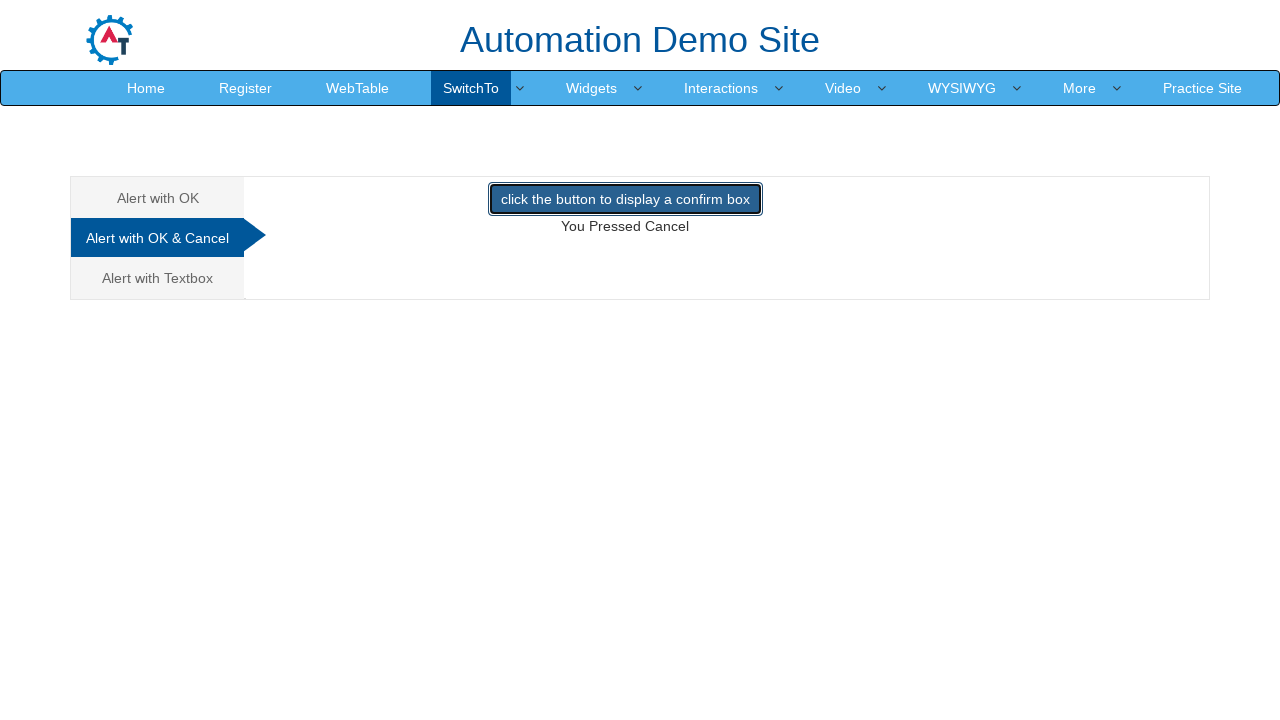

Triggered confirm box alert and dismissed it at (625, 199) on button[onclick='confirmbox()']
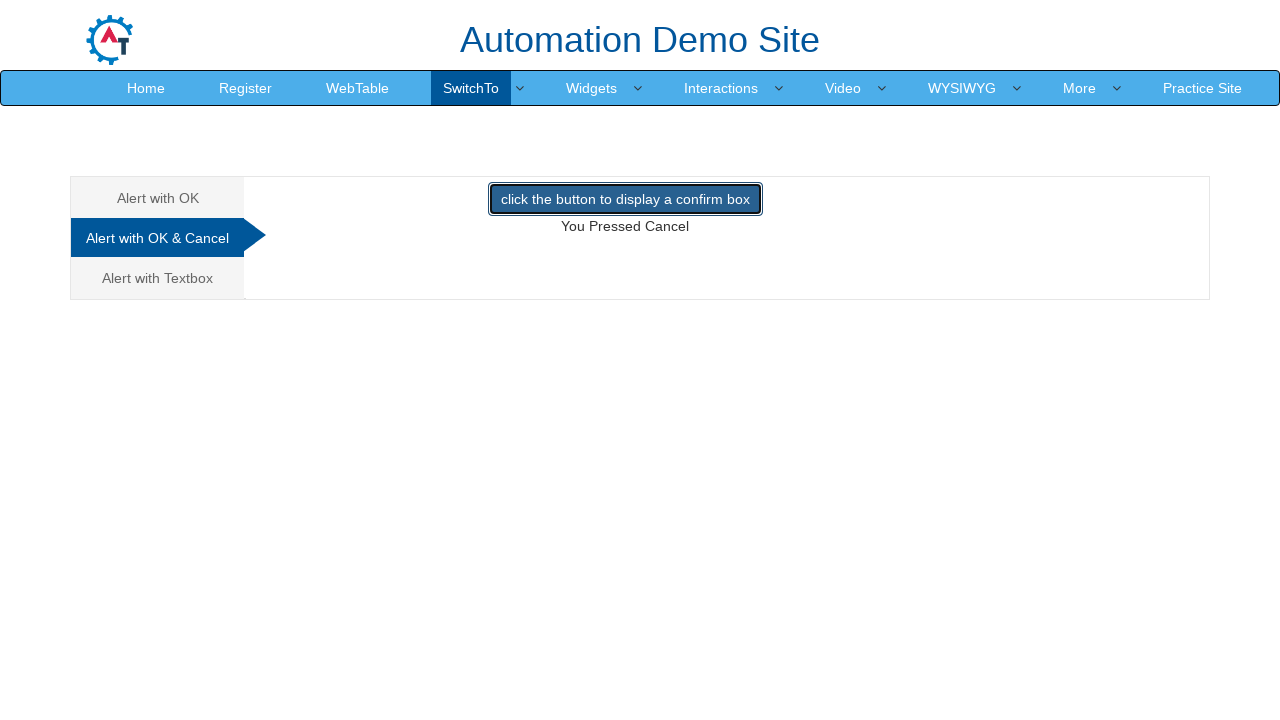

Switched to OK alert tab at (158, 198) on a[href='#OKTab']
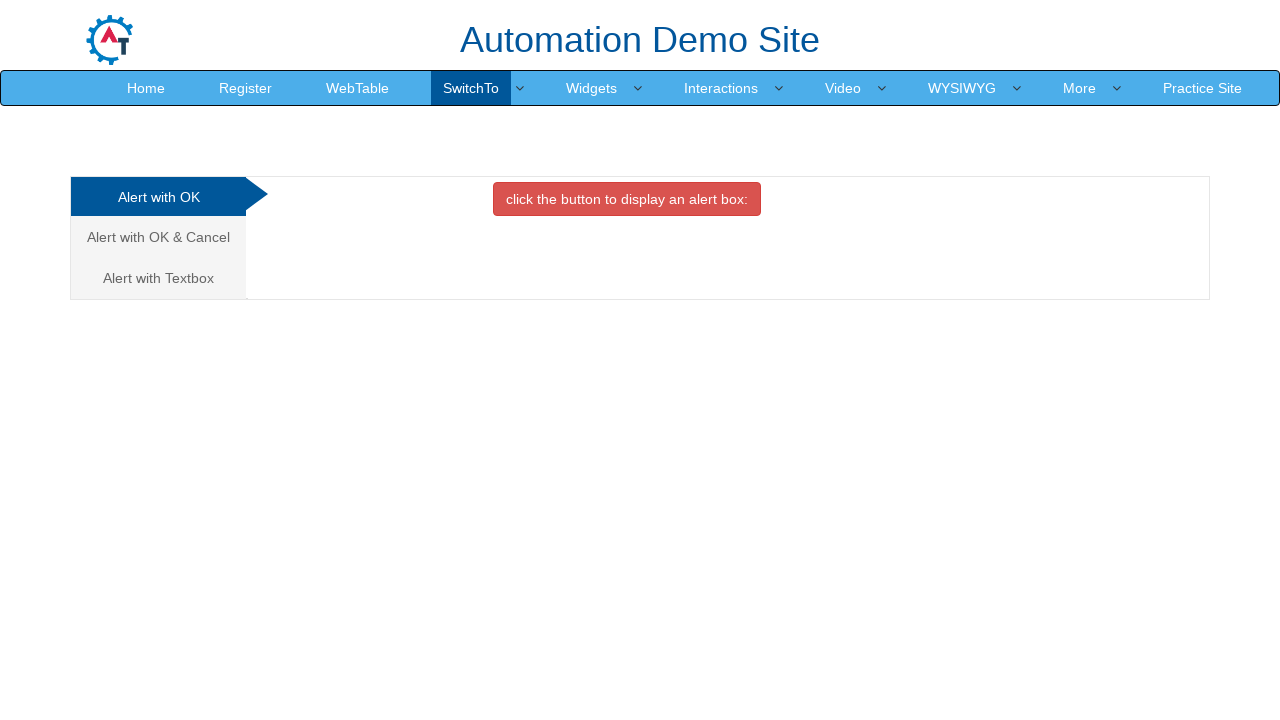

Triggered simple alert at (627, 199) on button[onclick='alertbox()']
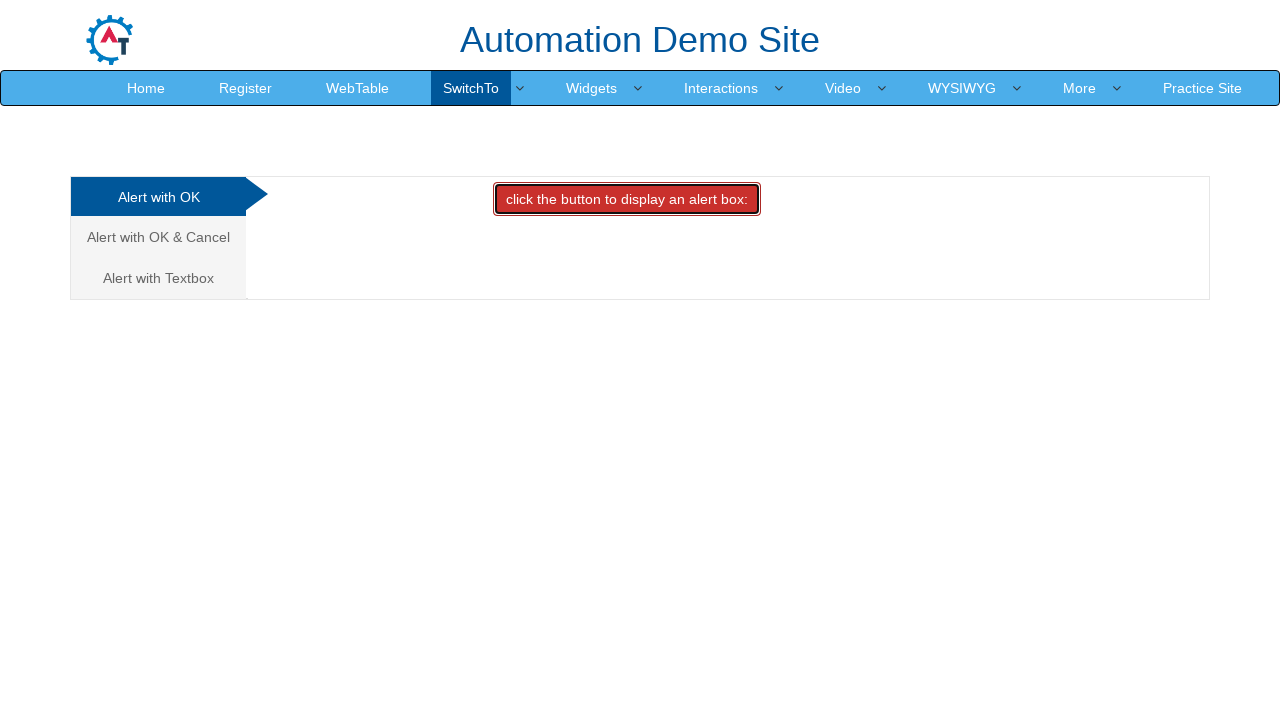

Set up dialog handler to accept alerts
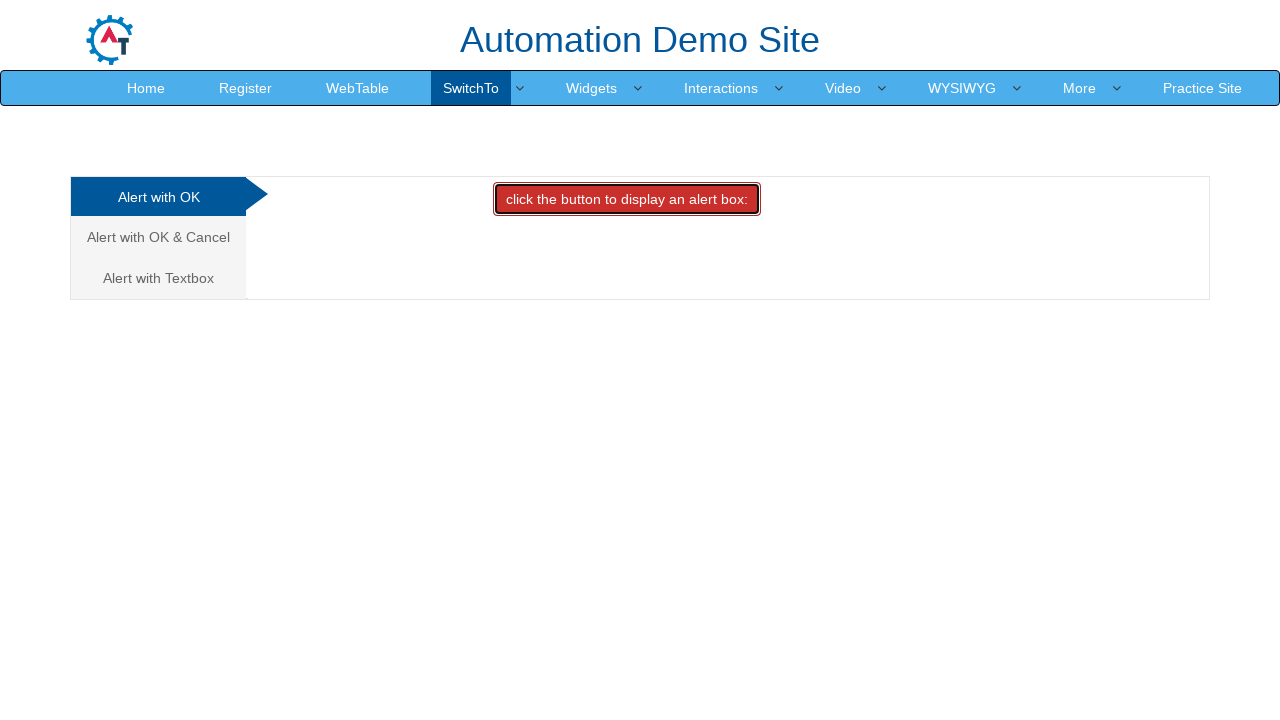

Triggered simple alert and accepted it at (627, 199) on button[onclick='alertbox()']
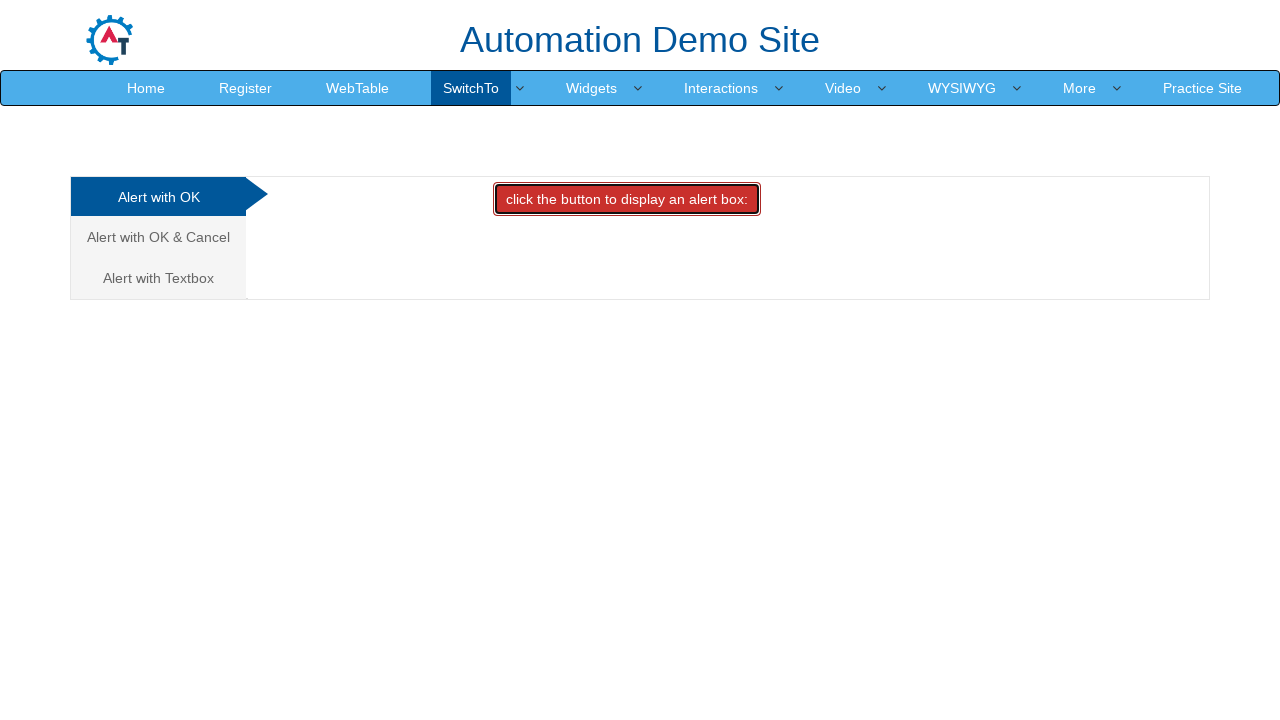

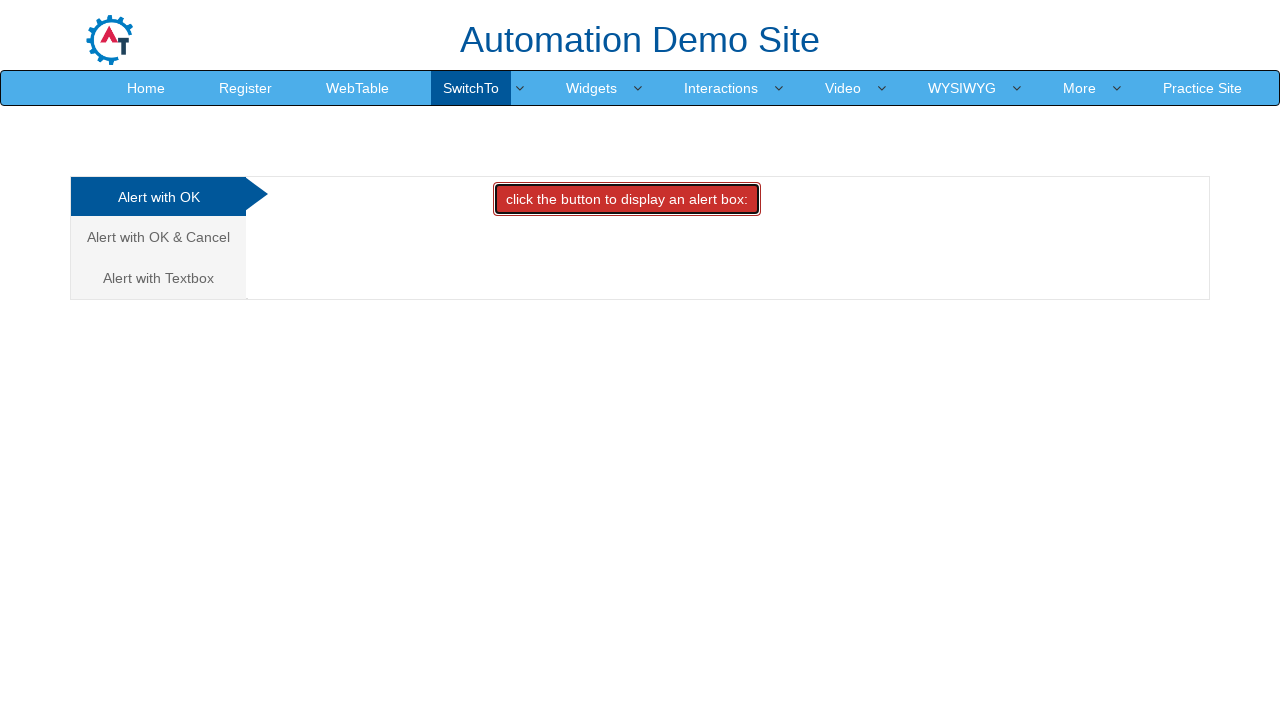